Tests form submission with an integer overflow value for year to verify error handling.

Starting URL: https://carros-crud.vercel.app/

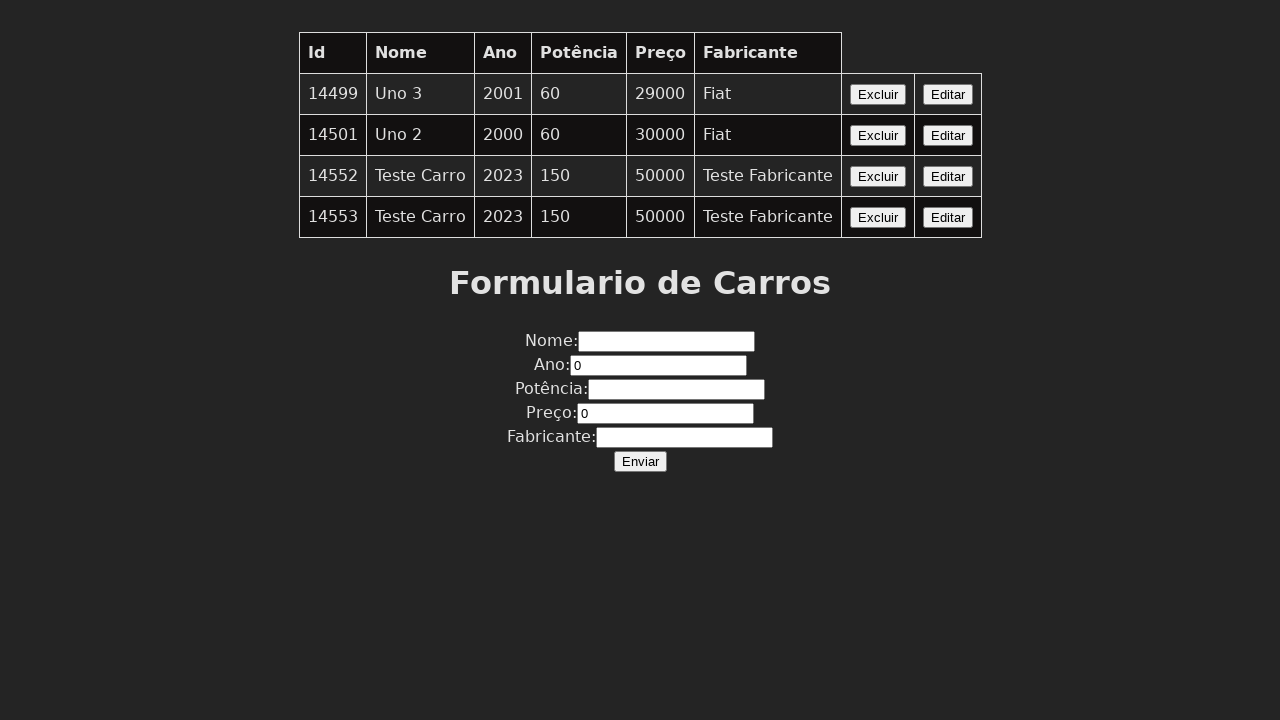

Filled car name field with 'Teste Carro' on input[name='nome']
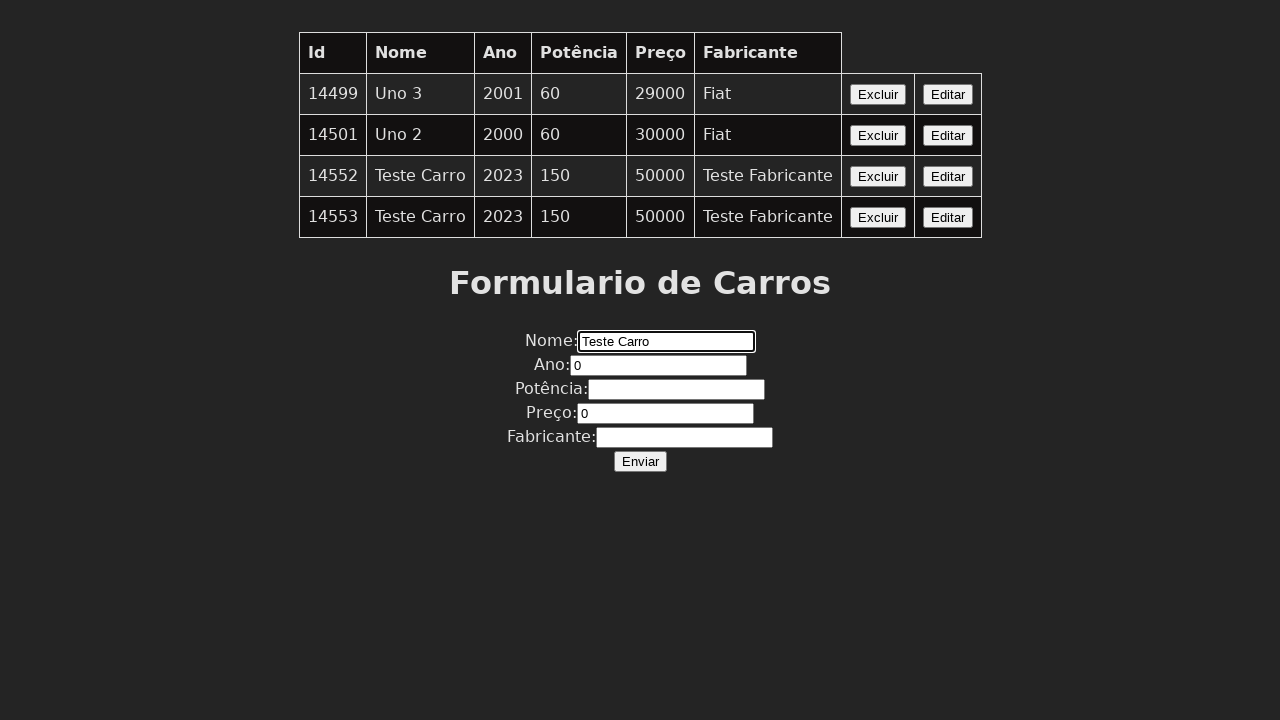

Filled year field with integer overflow value 2147483648 on input[name='ano']
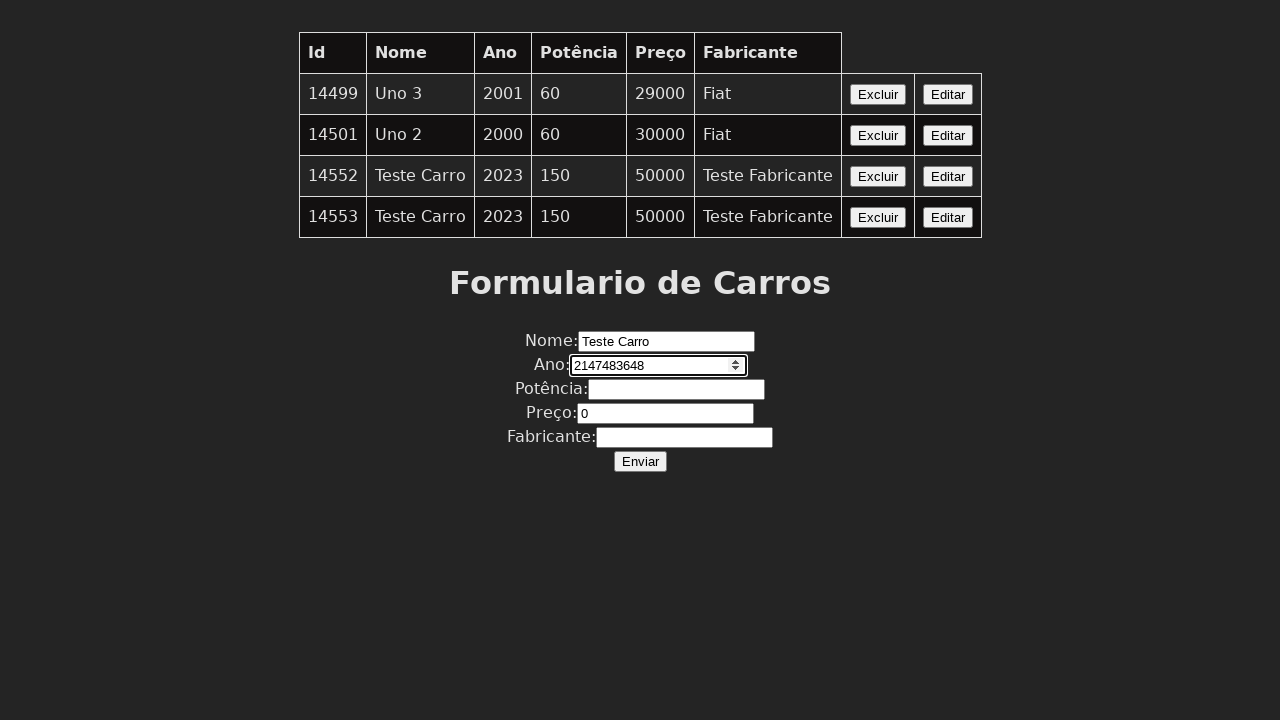

Filled power field with 200 on input[name='potencia']
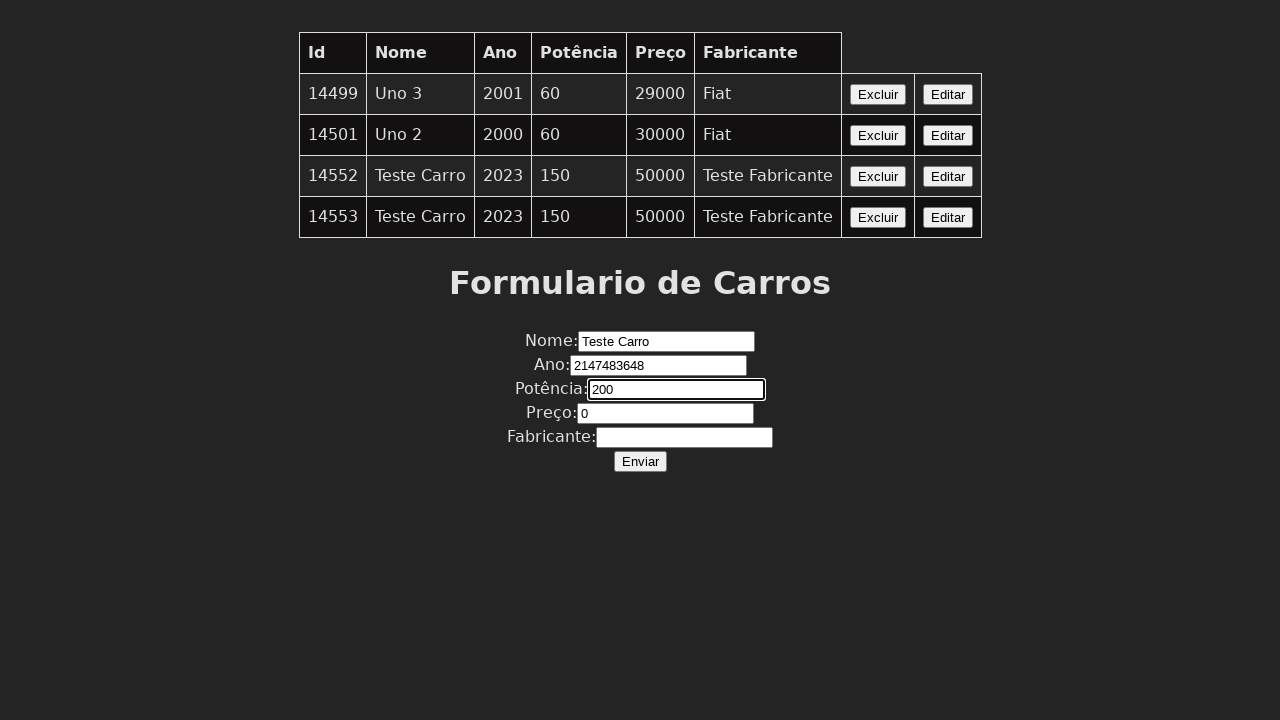

Filled price field with 50000 on input[name='preco']
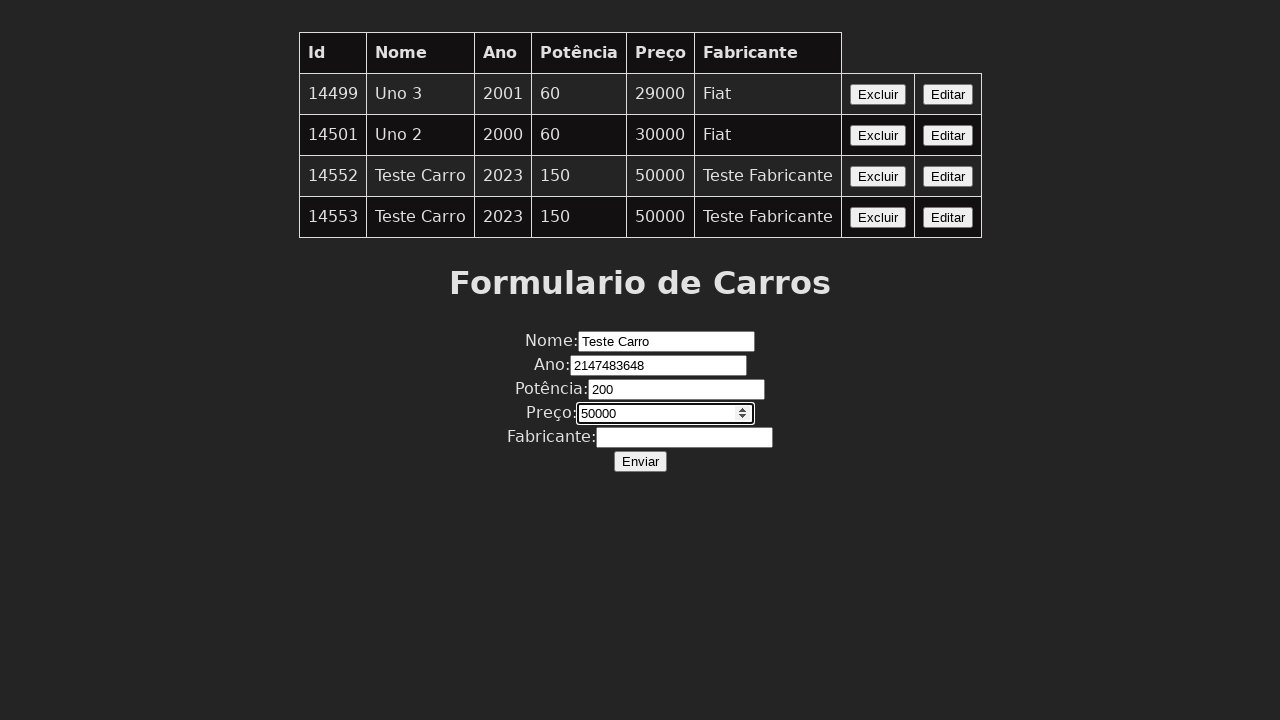

Filled manufacturer field with 'Fabricante Teste' on input[name='fabricante']
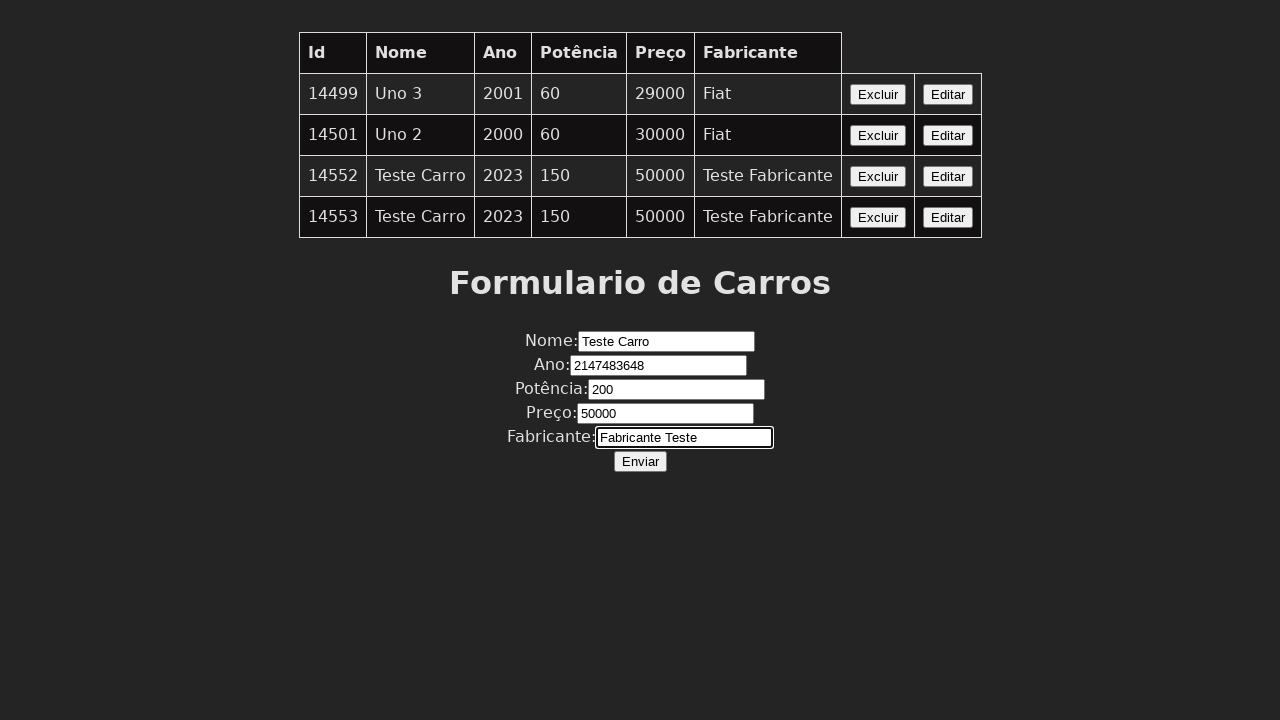

Clicked submit button to test form with integer overflow year at (640, 461) on xpath=//button[contains(text(),'Enviar')]
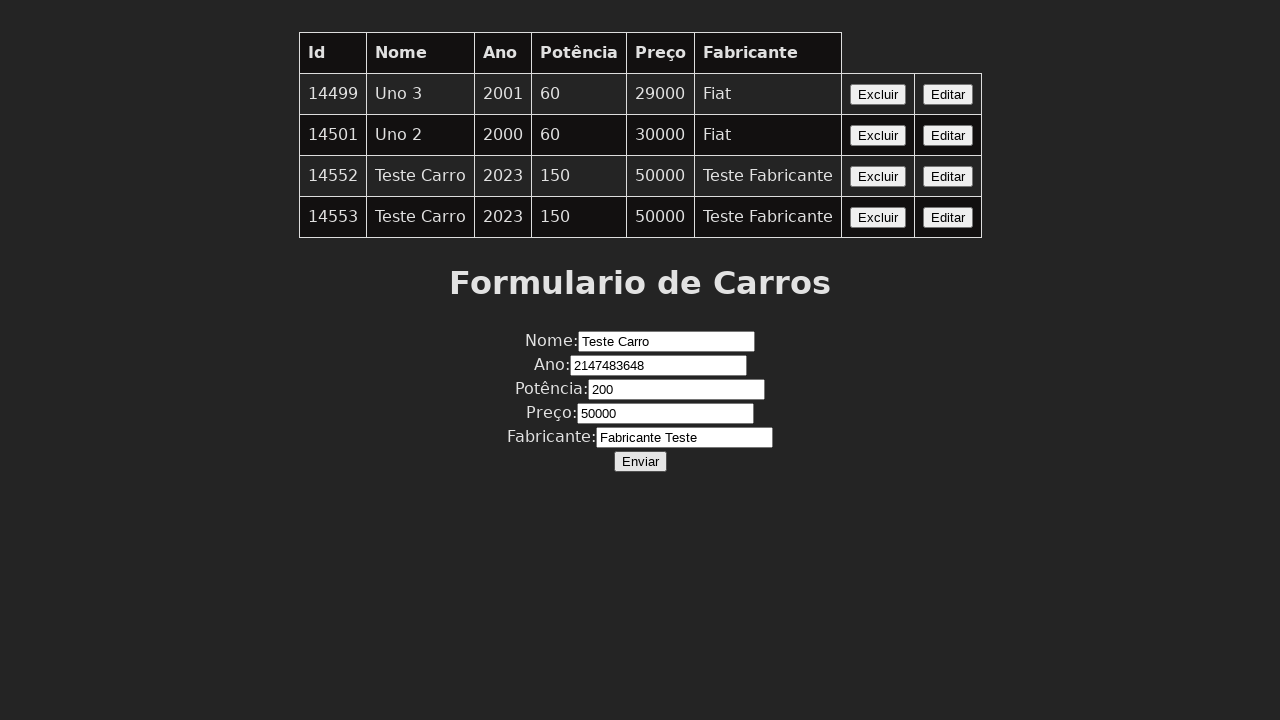

Set up dialog handler to accept alerts
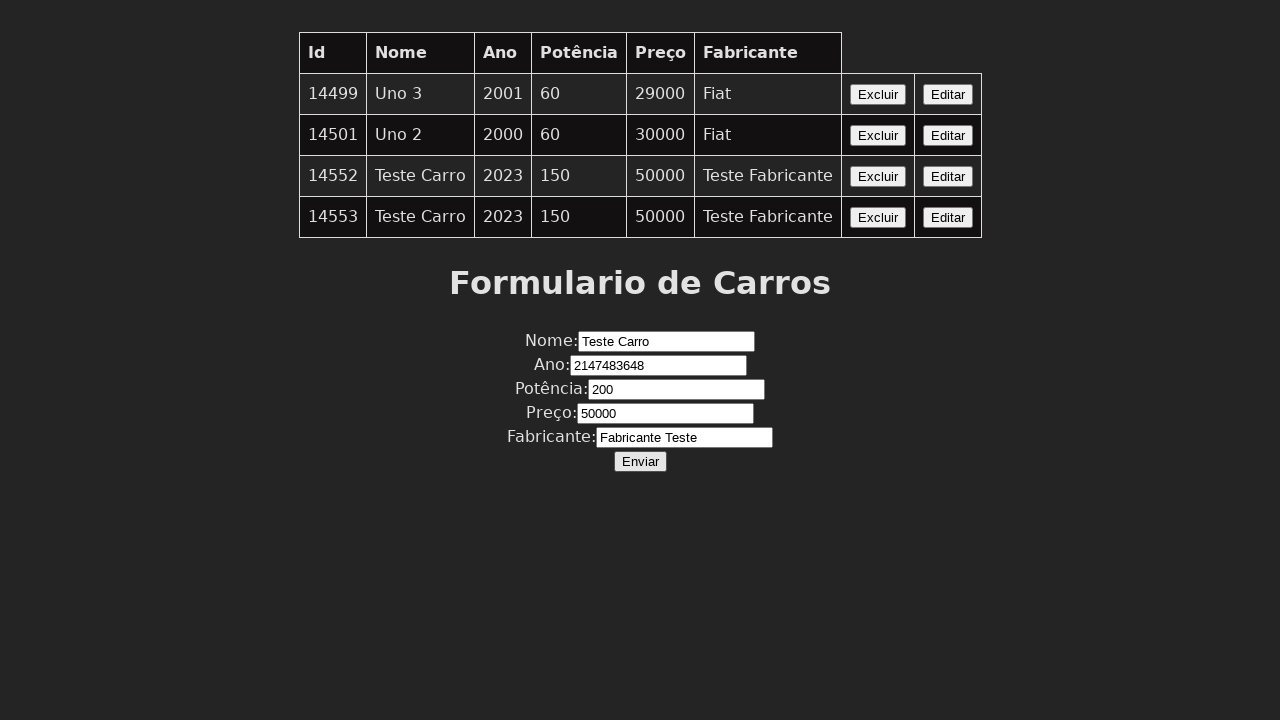

Waited 1000ms for error handling and dialog processing
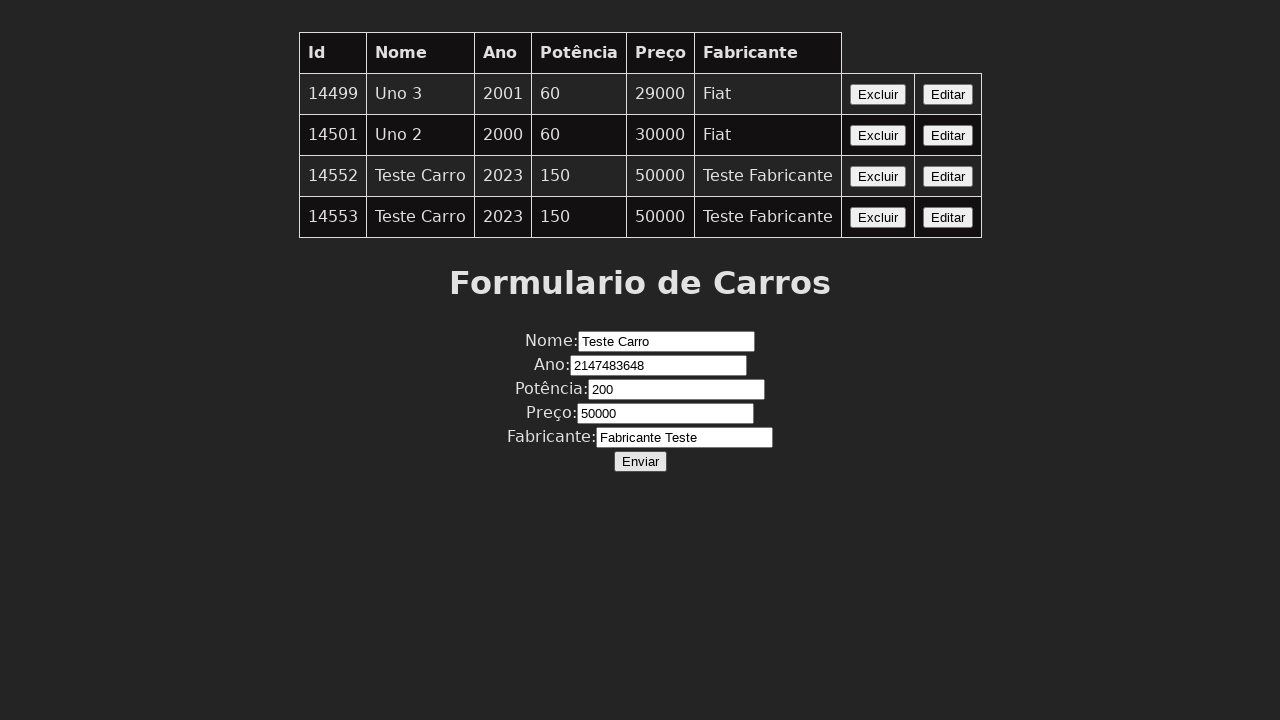

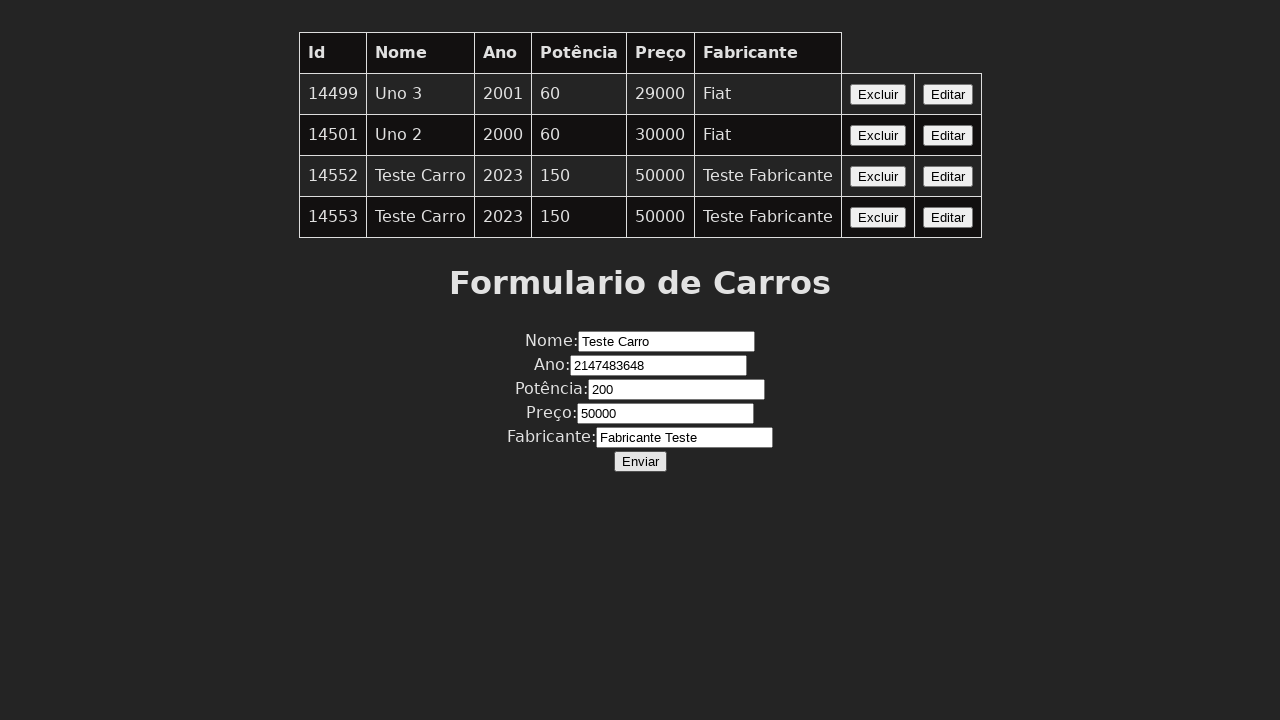